Tests jQuery UI selectmenu dropdown by clicking to open and selecting a number option

Starting URL: http://jqueryui.com/resources/demos/selectmenu/default.html

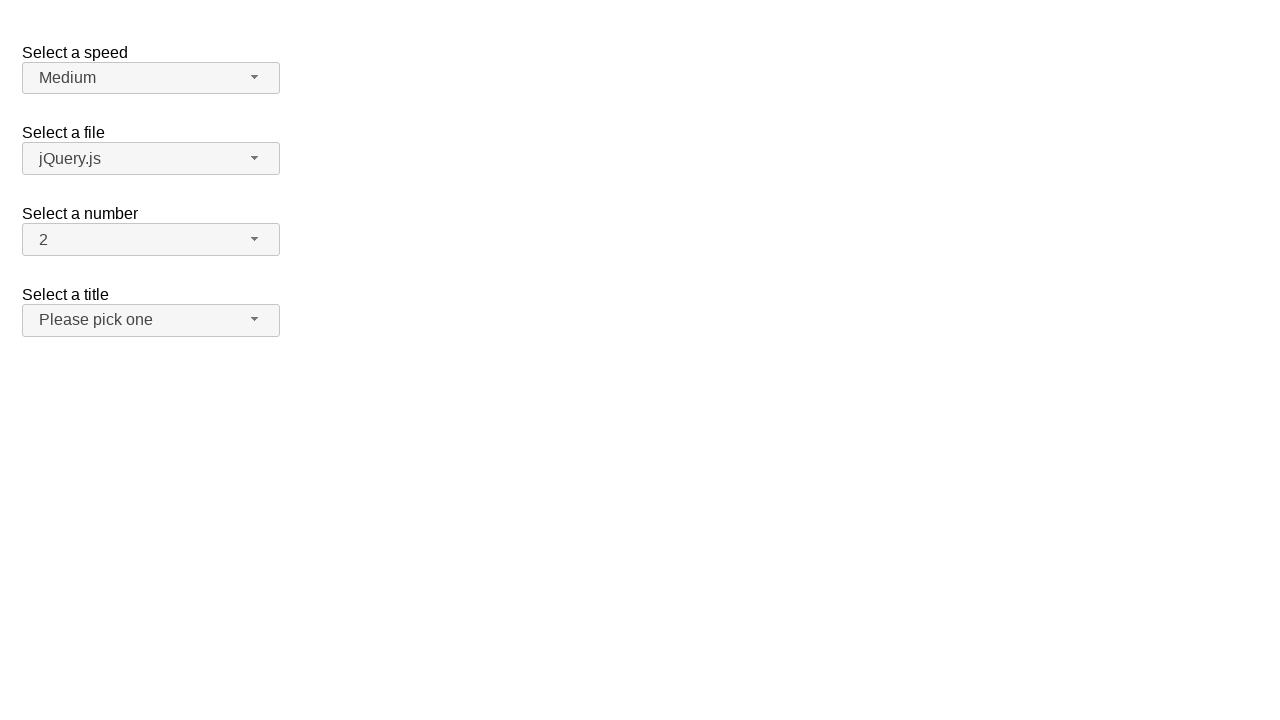

Clicked the number dropdown button to open jQuery UI selectmenu at (151, 240) on #number-button
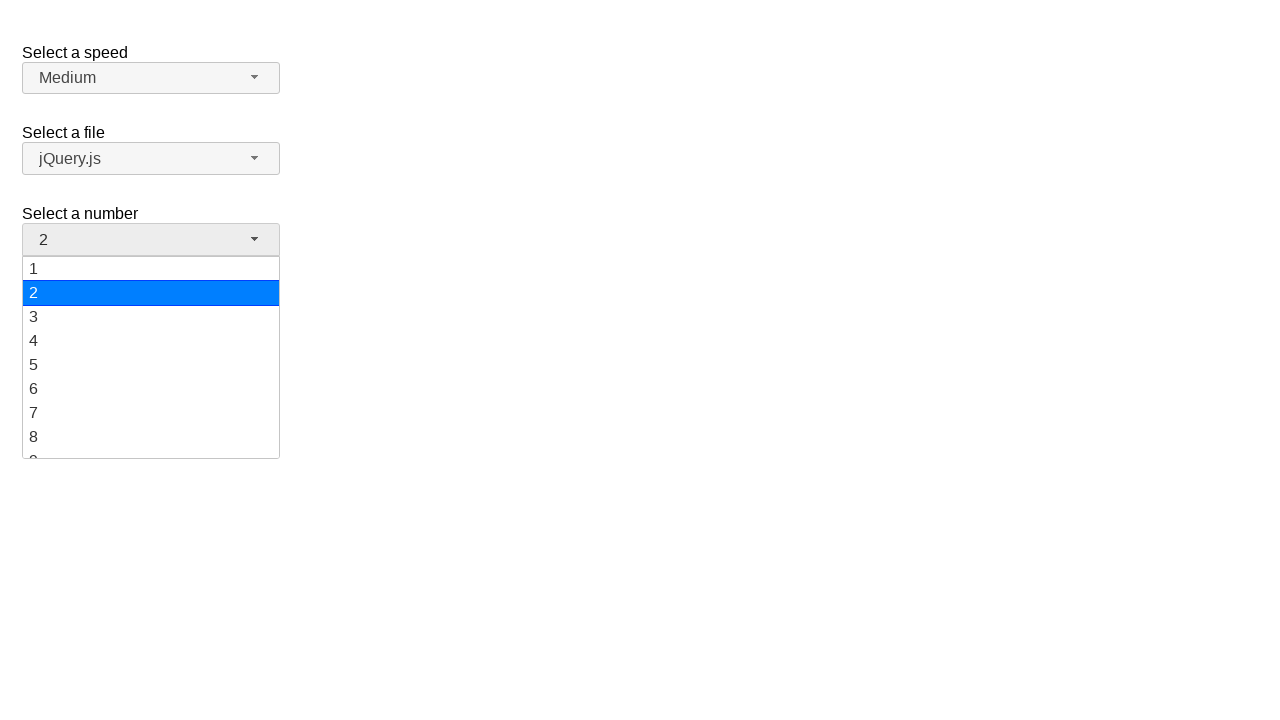

Waited 1000ms for dropdown animation to complete
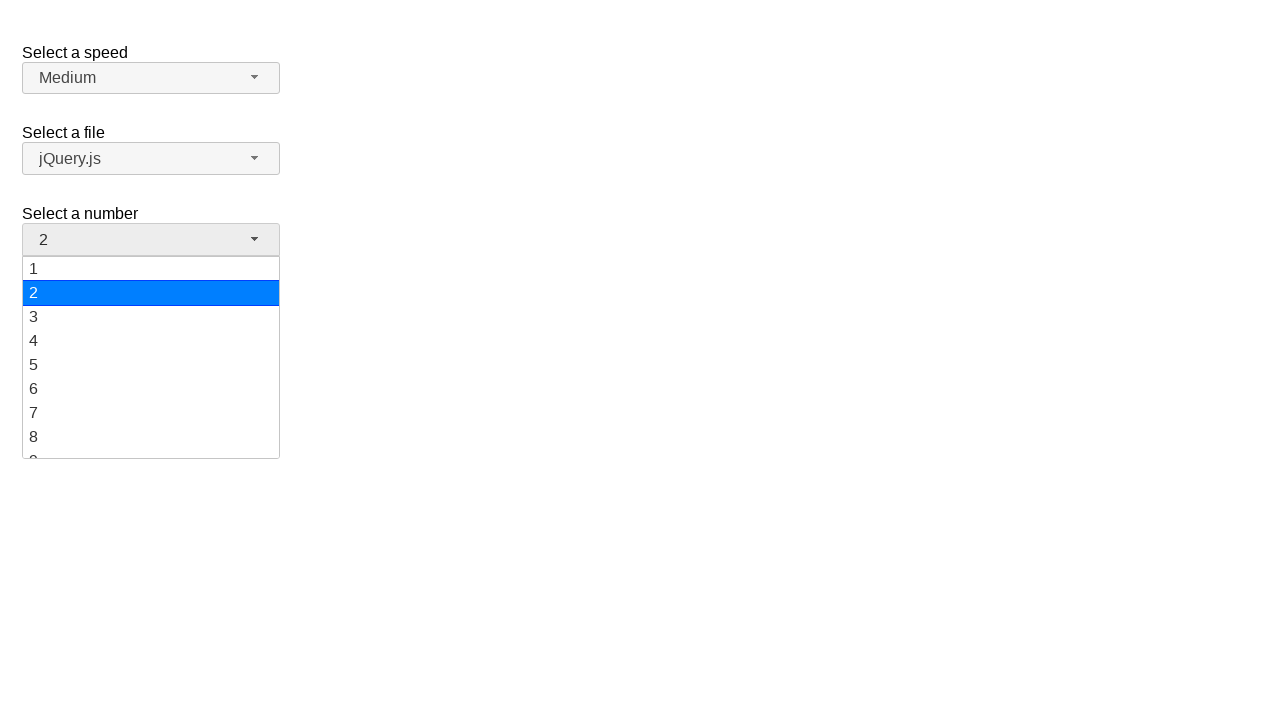

Selected option '5' from the dropdown menu at (151, 365) on #number-menu >> text=5
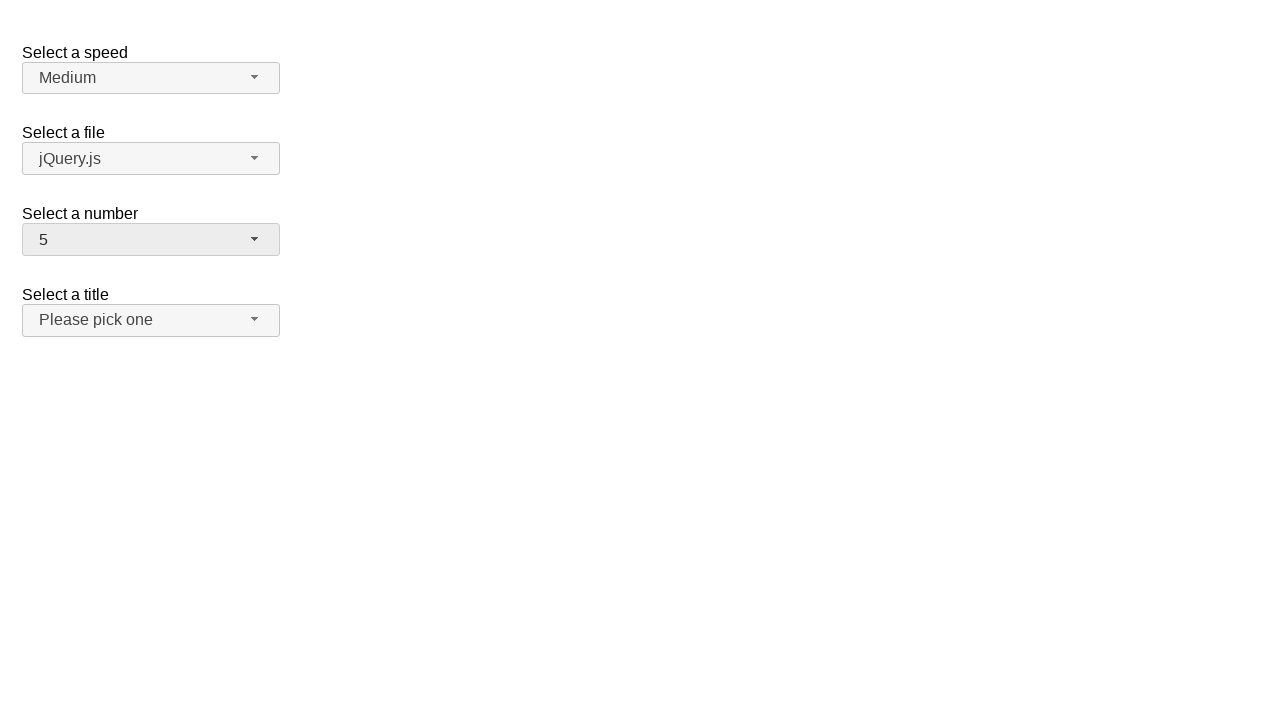

Waited 1000ms for selection to be processed
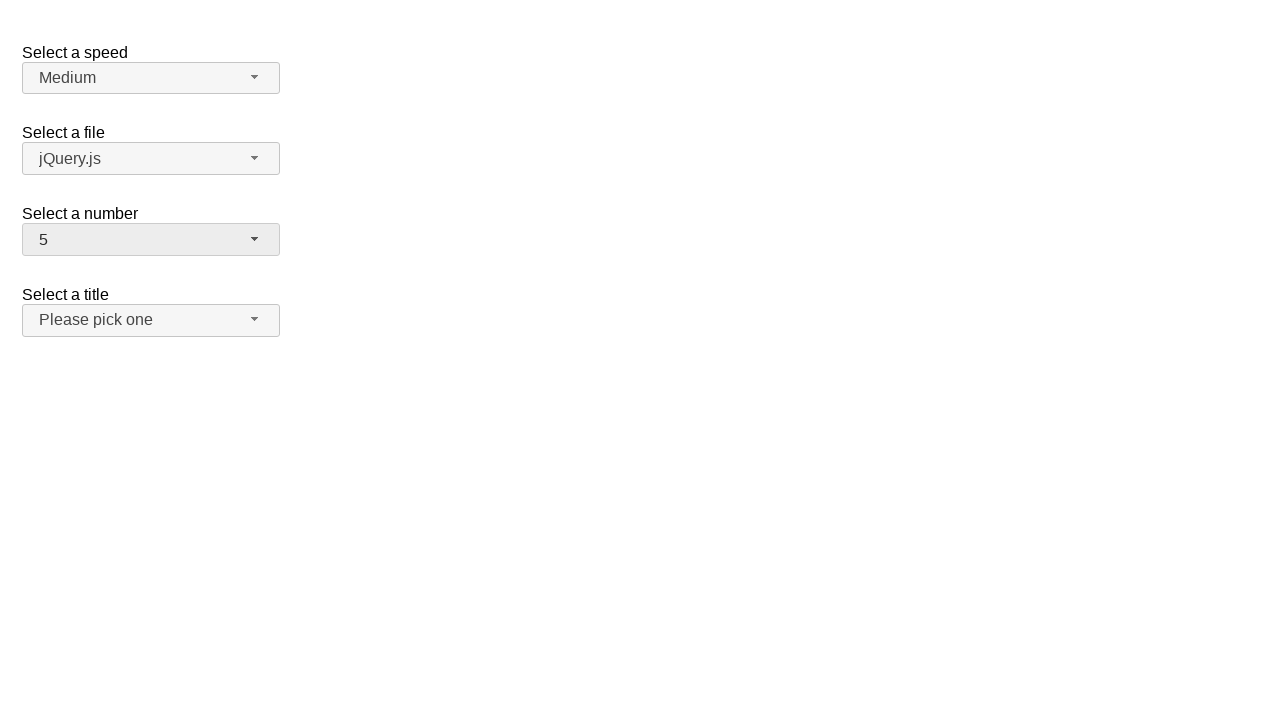

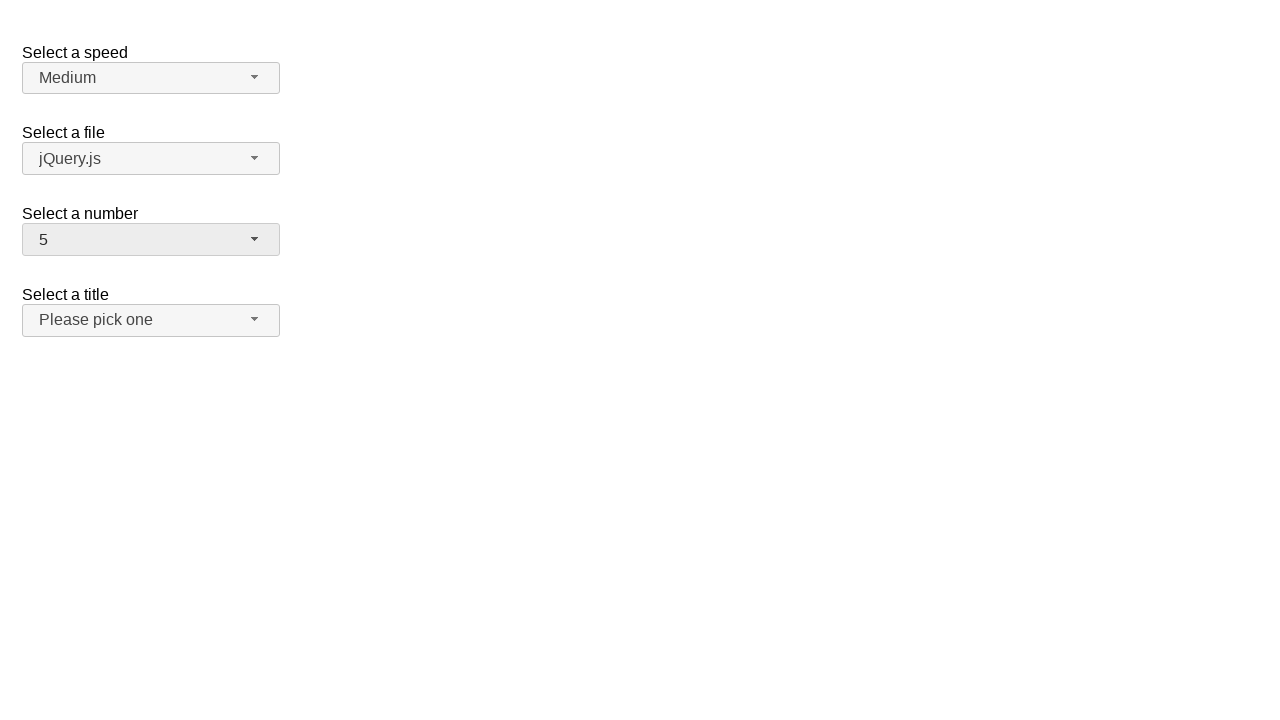